Waits for price to reach $100, books an item, then solves a math problem to complete the purchase

Starting URL: http://suninjuly.github.io/explicit_wait2.html

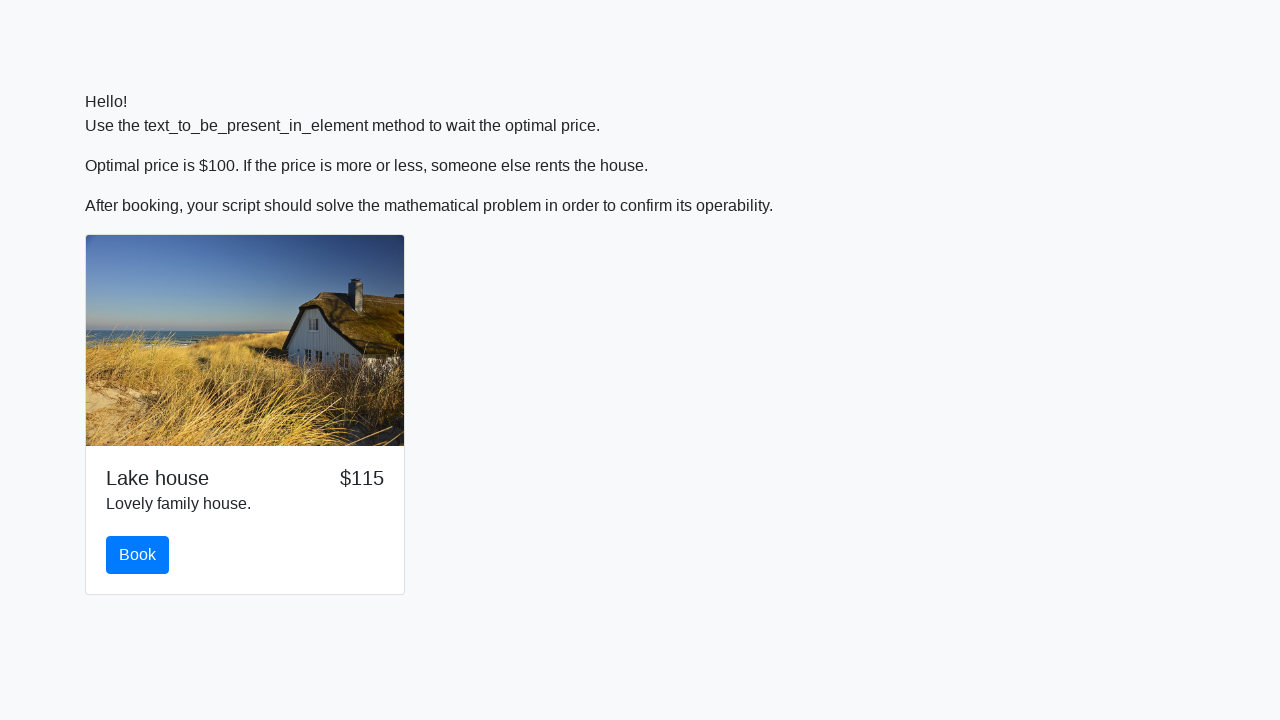

Waited for price to reach $100
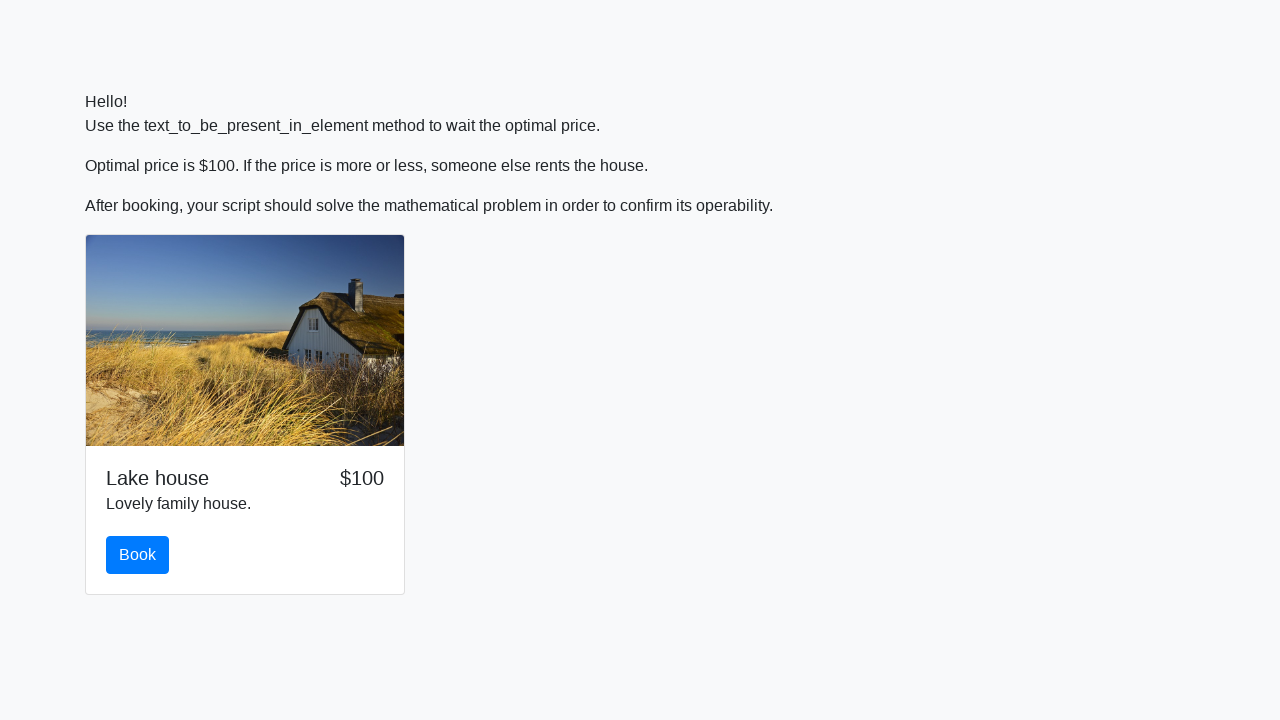

Clicked the book button at (138, 555) on #book
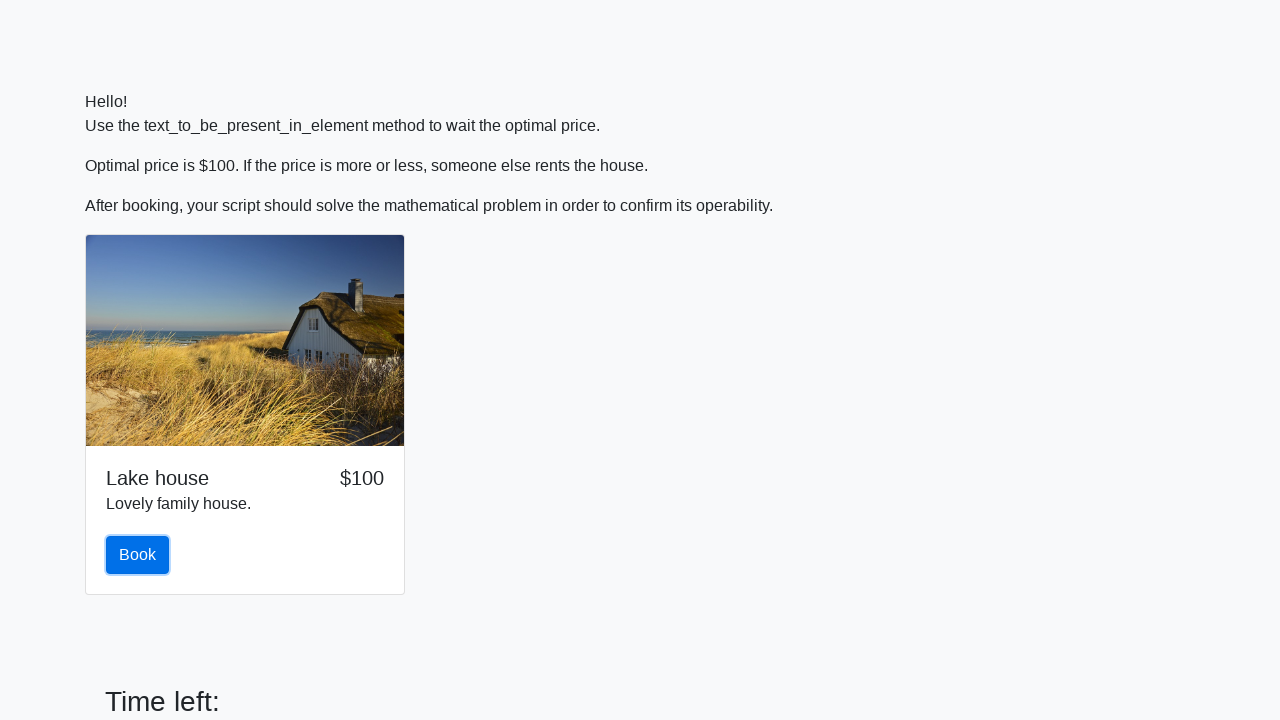

Retrieved math problem value: 634
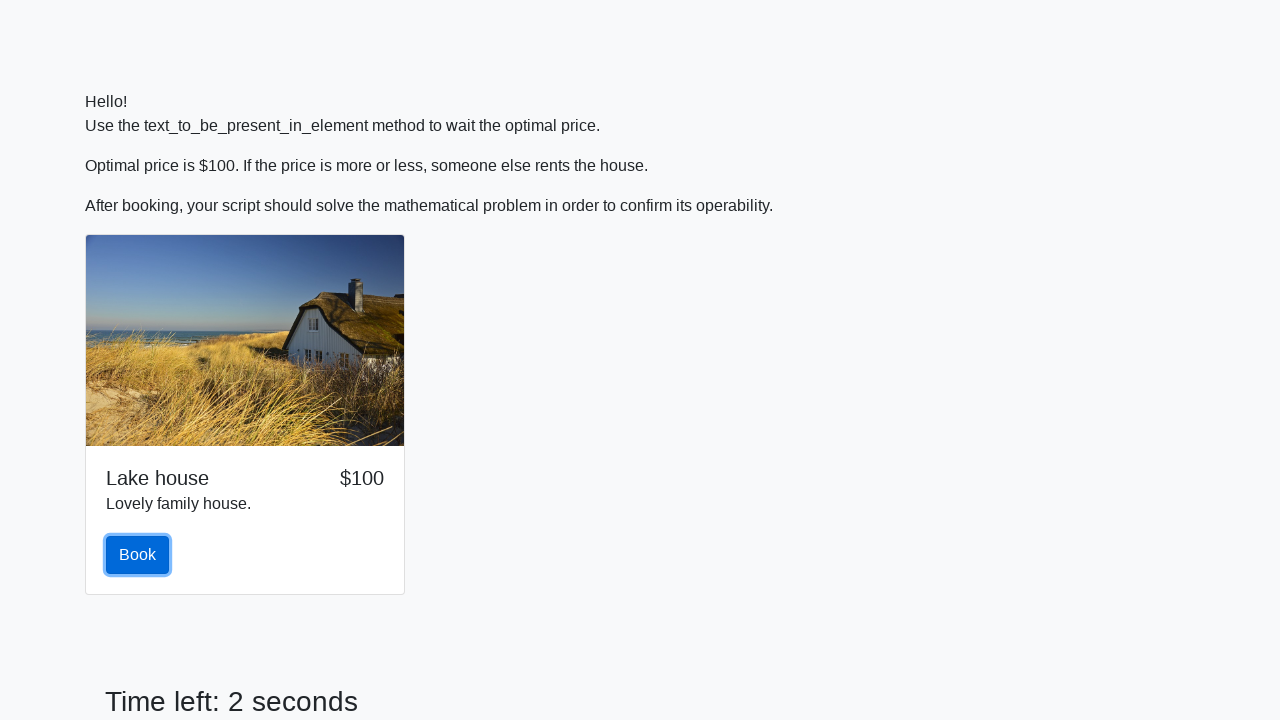

Calculated answer: 1.9158478077269607
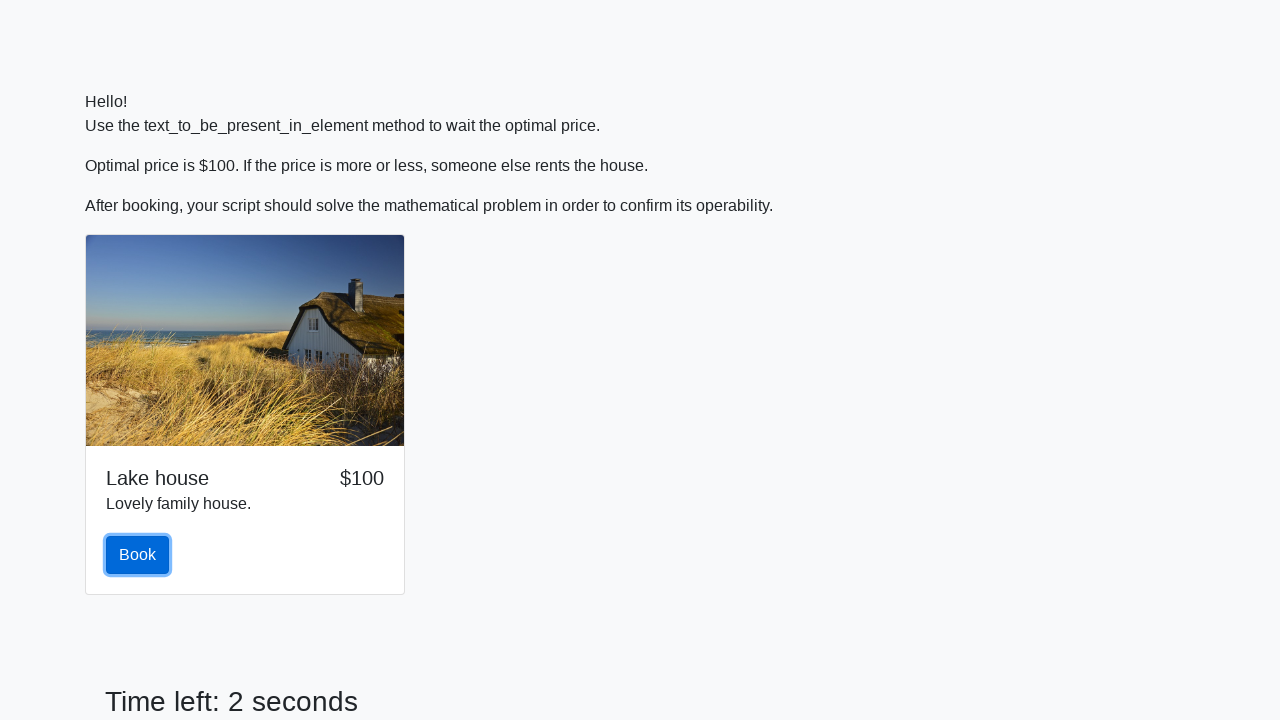

Filled in the calculated answer on #answer
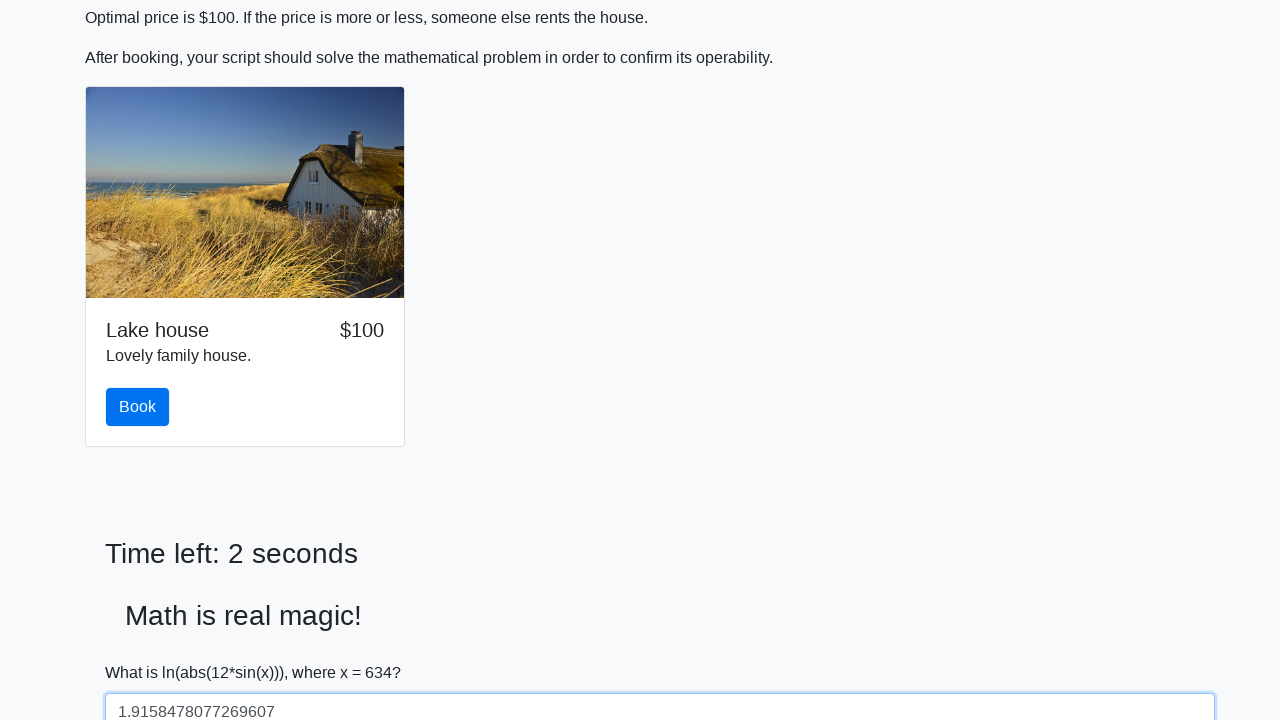

Clicked solve button to complete the purchase at (143, 651) on #solve
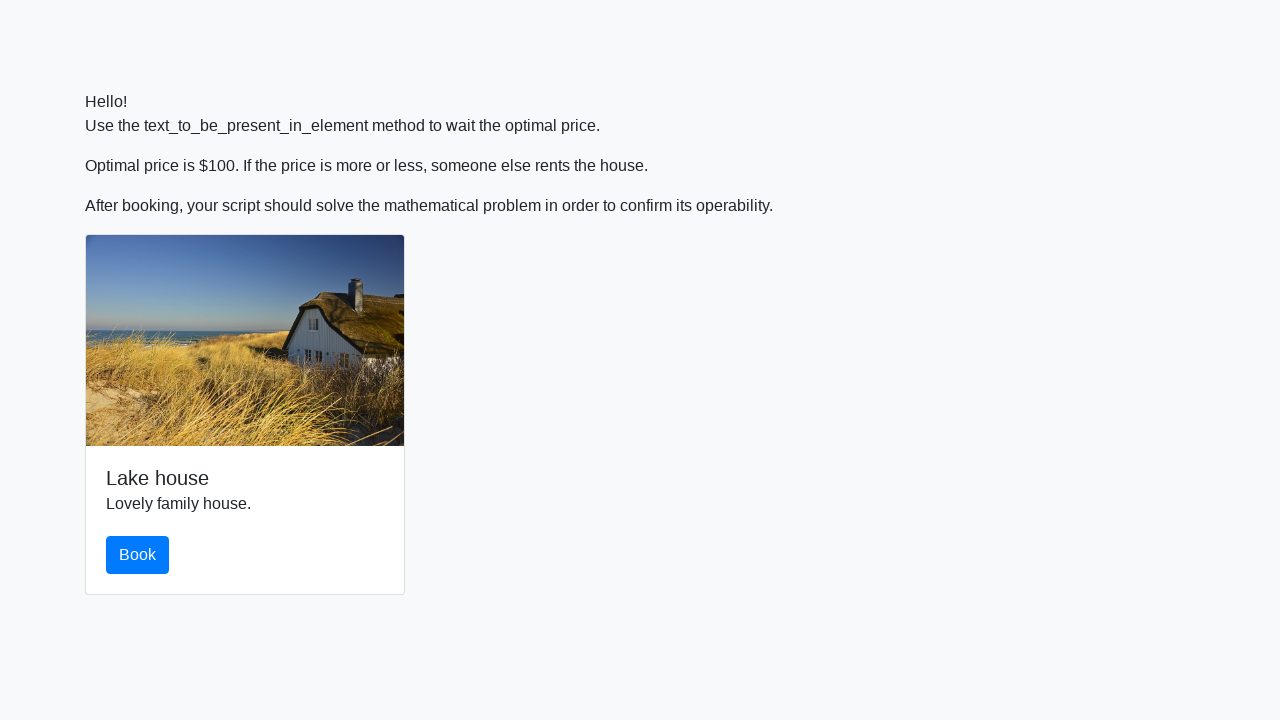

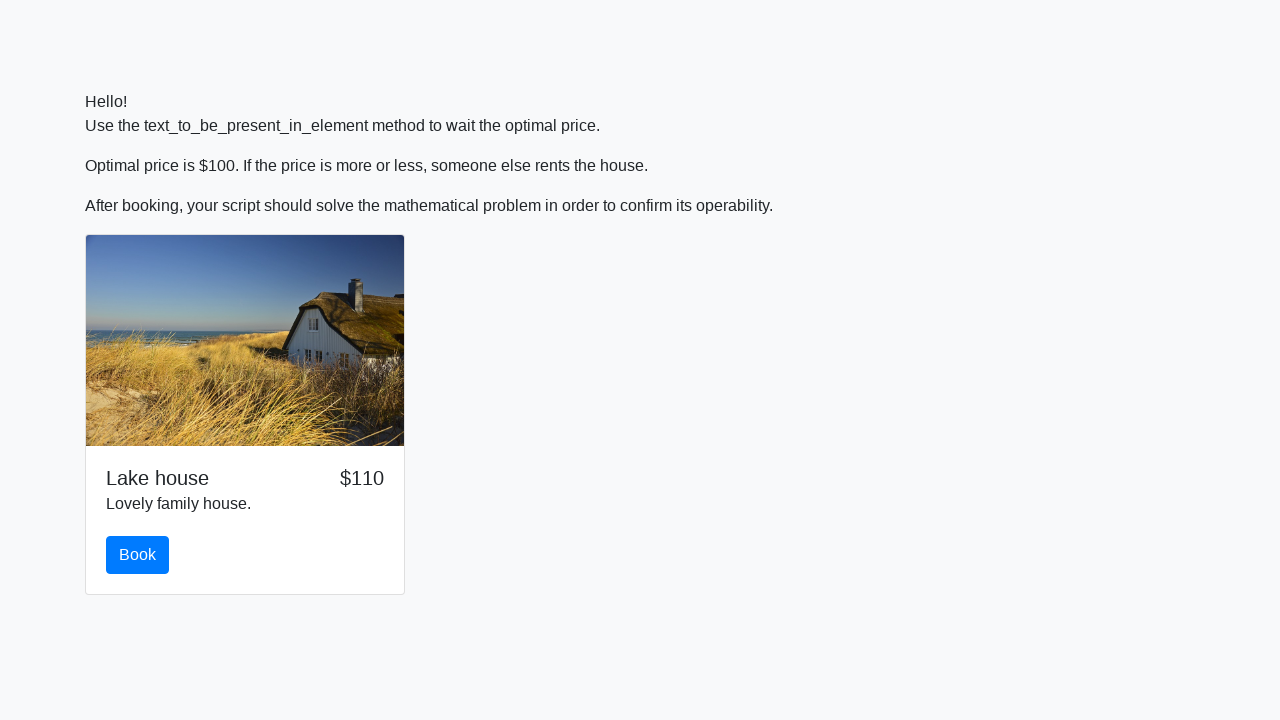